Tests window handling by clicking a link that opens a new window, switching to it, and extracting text from an element

Starting URL: https://rahulshettyacademy.com/loginpagePractise/#

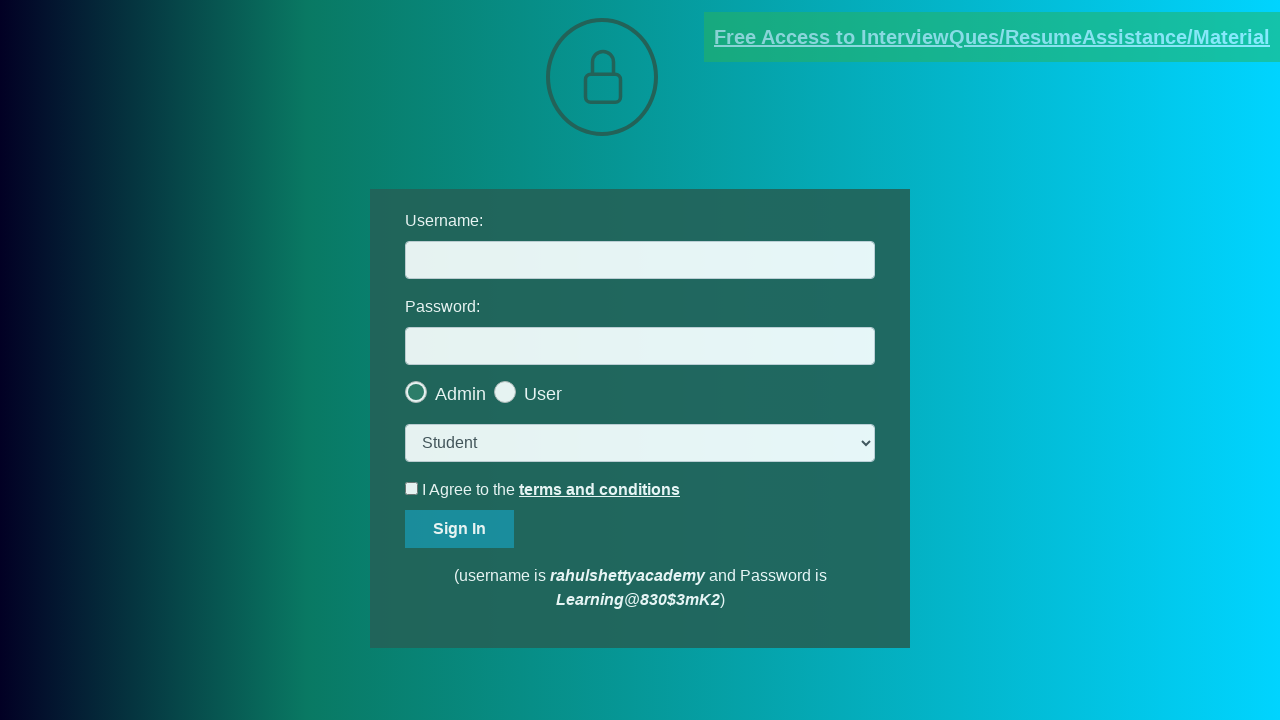

Clicked blinking text link to open new window at (992, 37) on .blinkingText
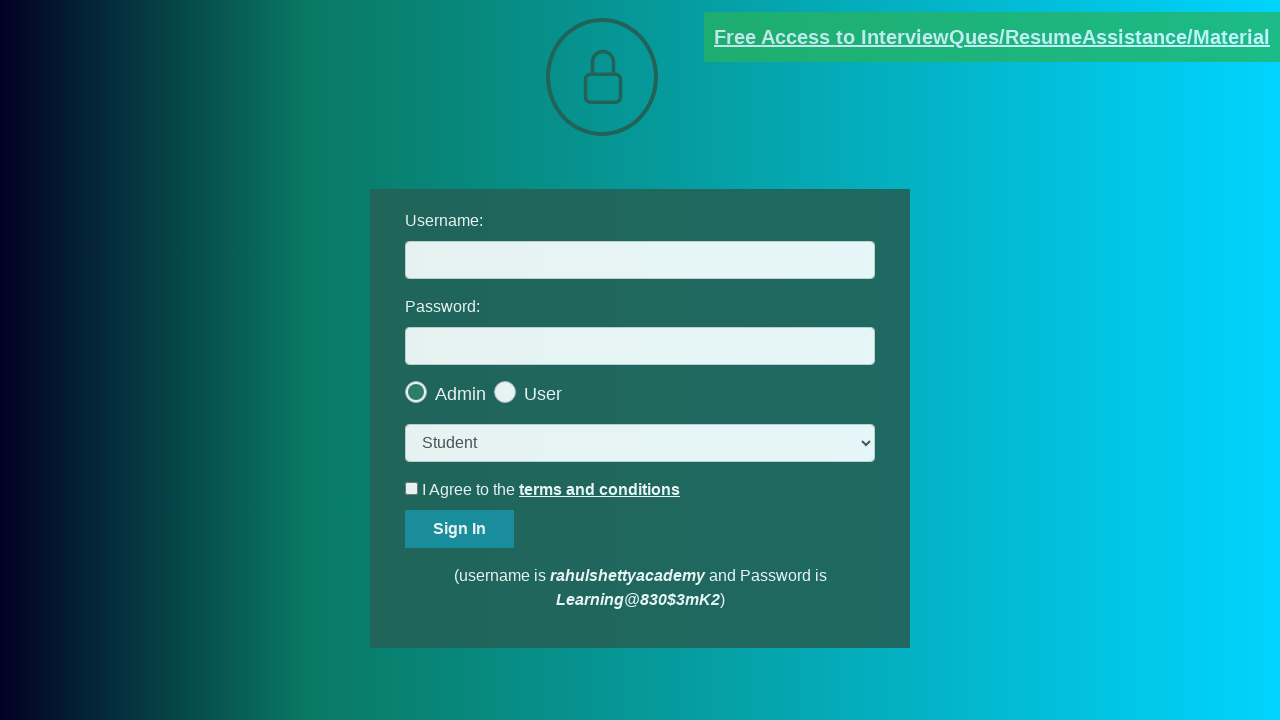

Captured new page/window handle
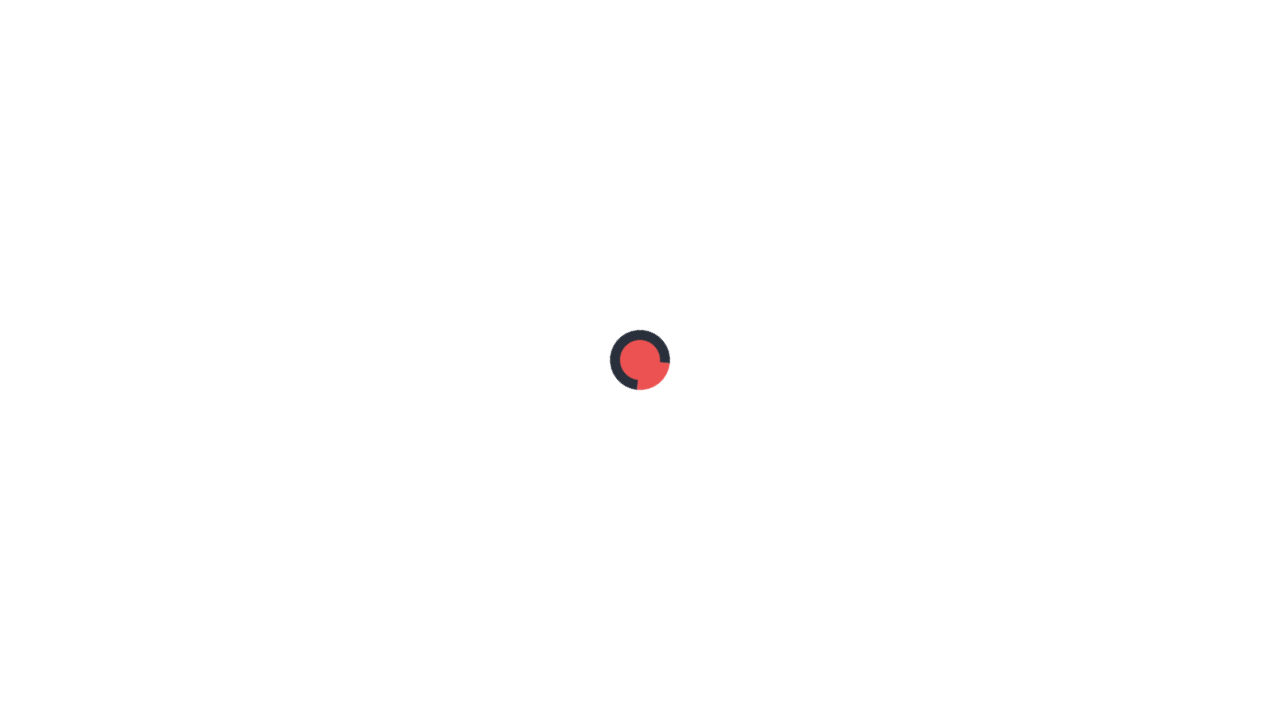

New page loaded successfully
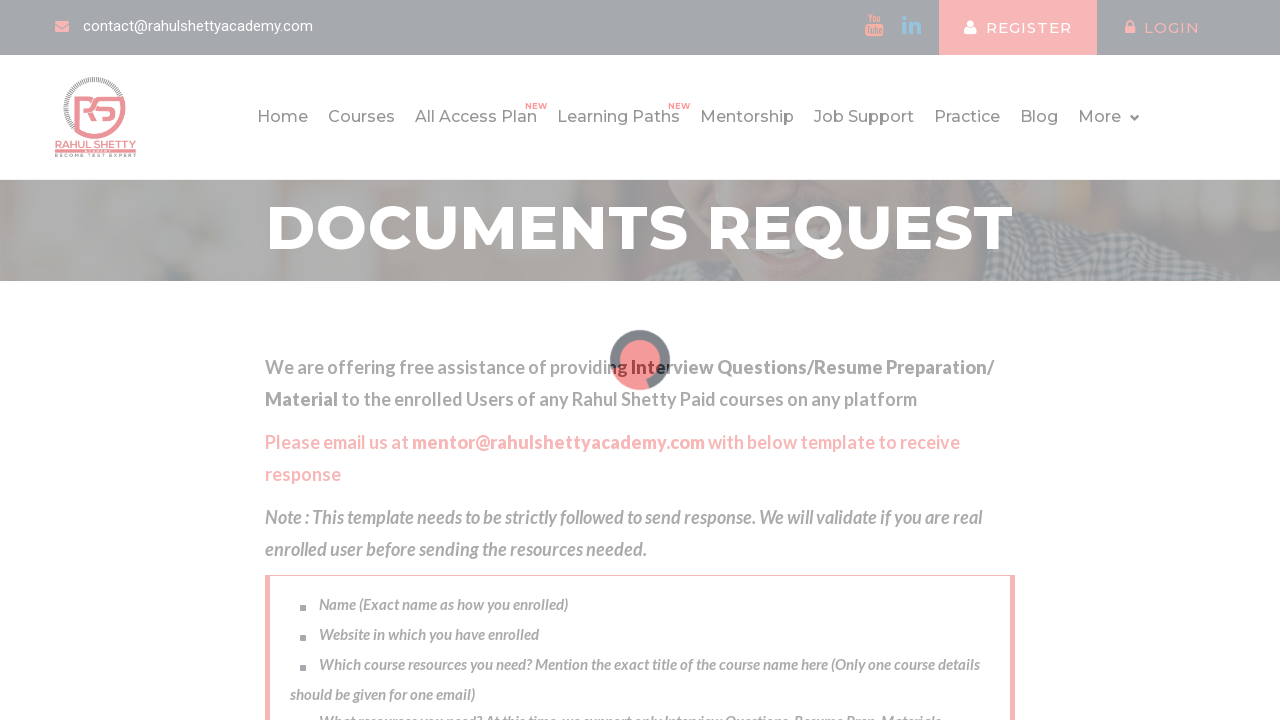

Extracted text from element: Please email us at mentor@rahulshettyacademy.com with below template to receive response 
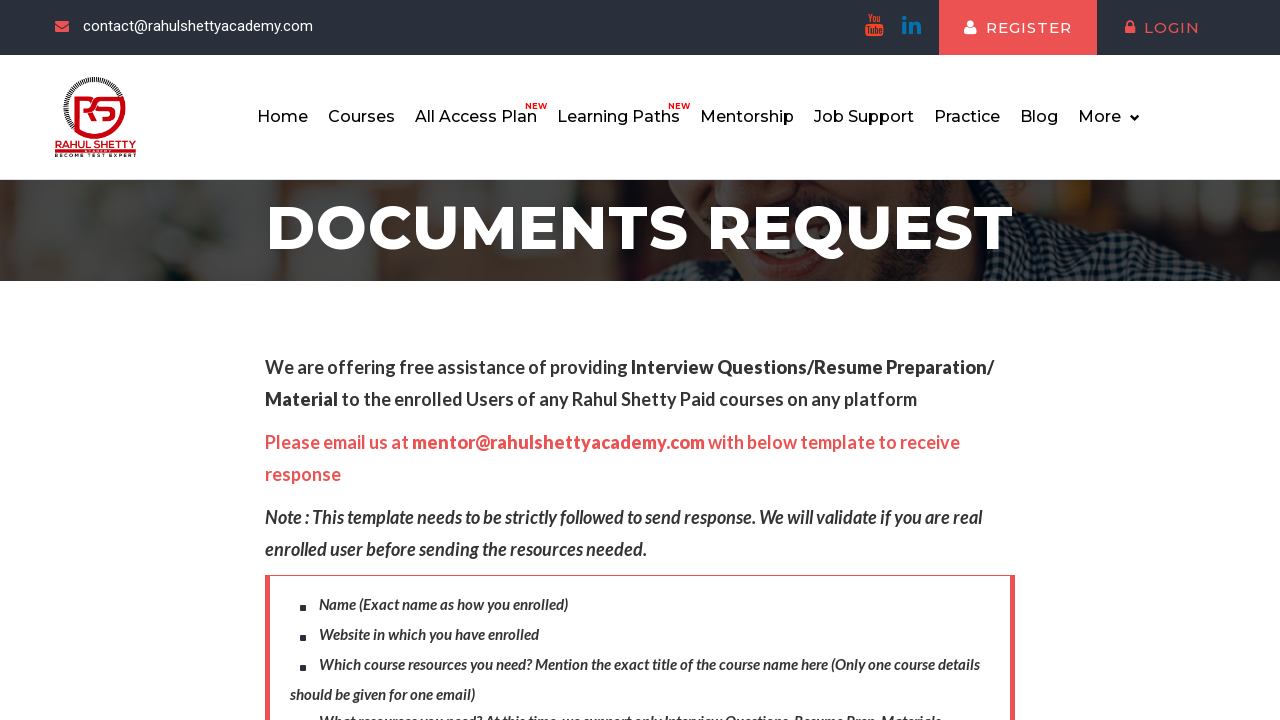

Printed extracted text to console
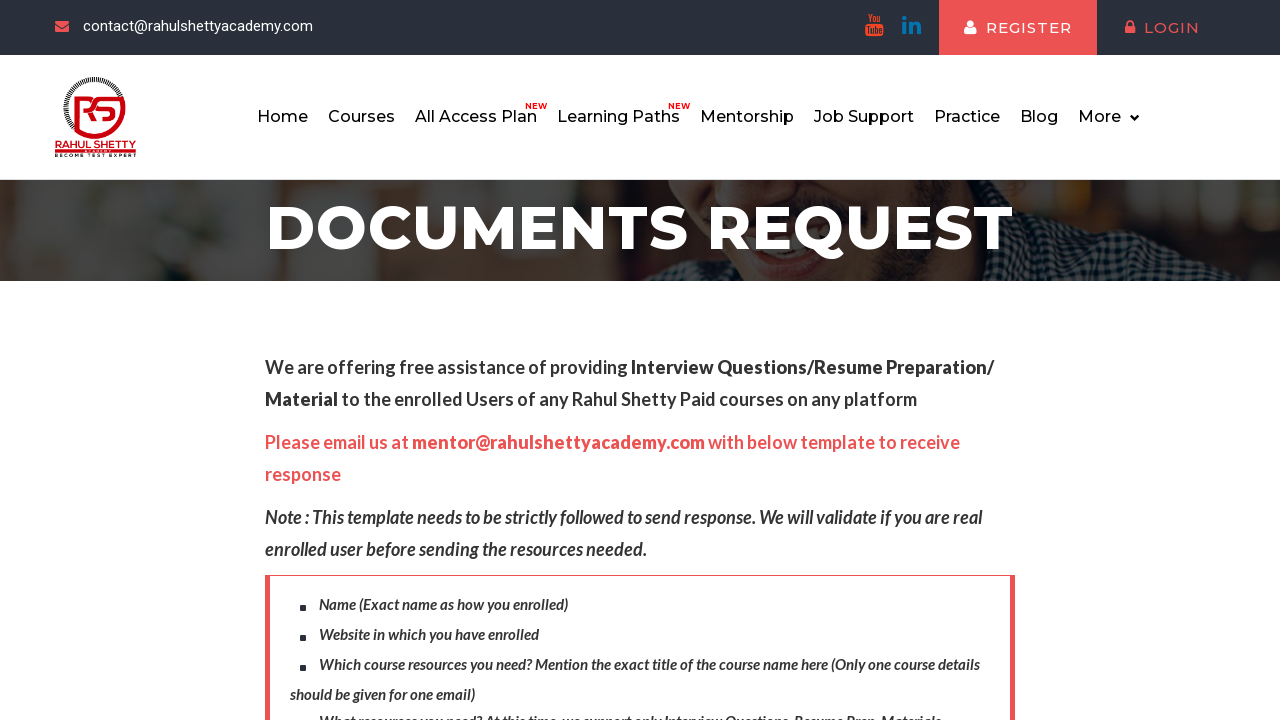

Closed new page/window
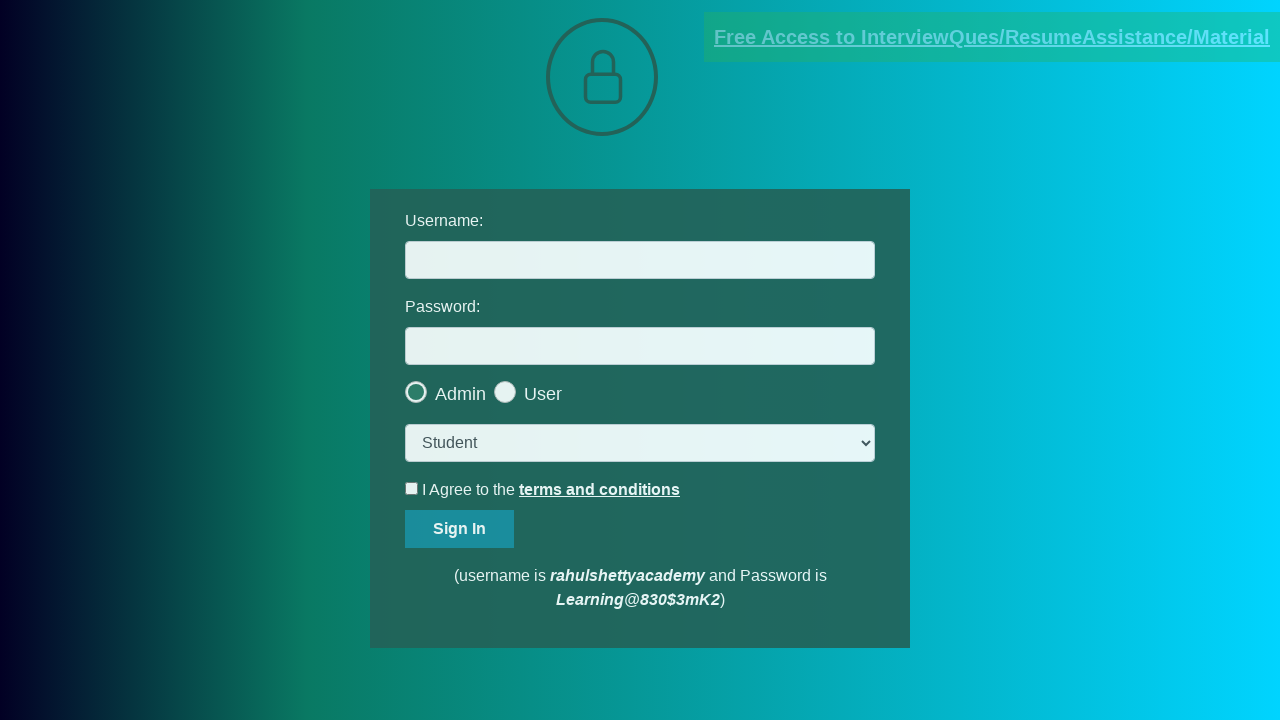

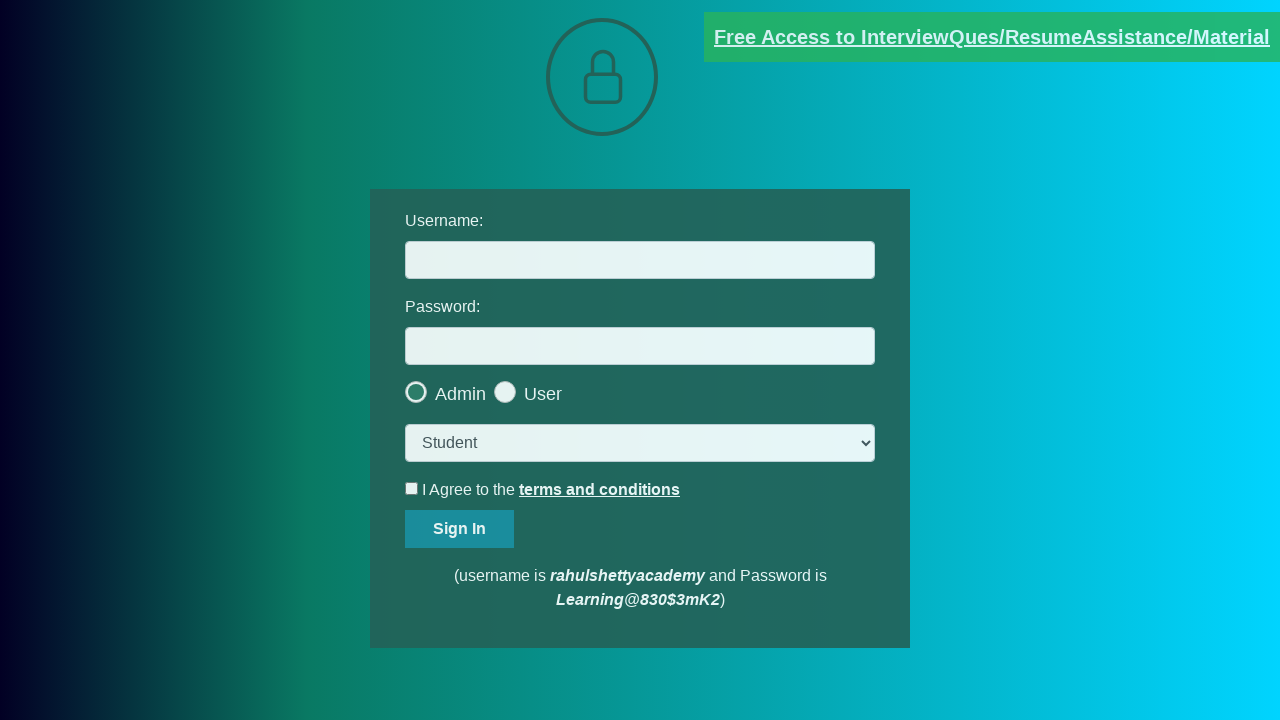